Tests input field by entering text into a text input box

Starting URL: https://bonigarcia.dev/selenium-webdriver-java/web-form.html

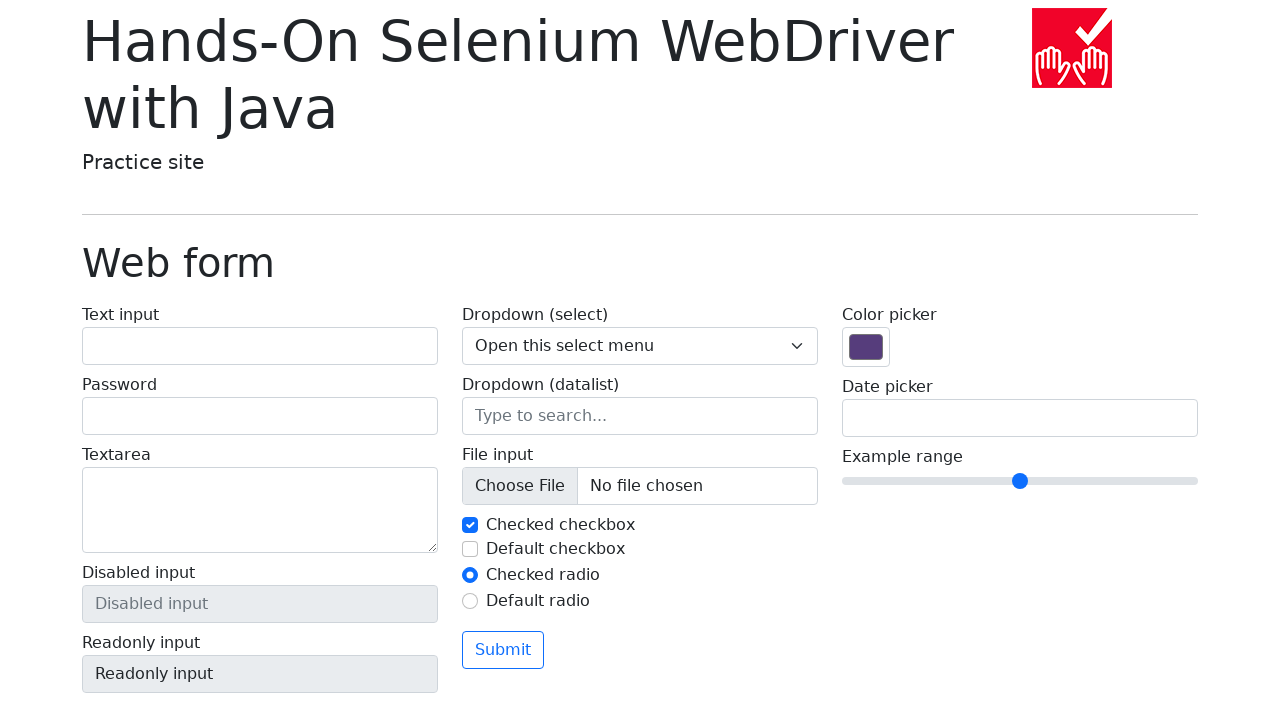

Entered 'First Input box' into text input field on #my-text-id
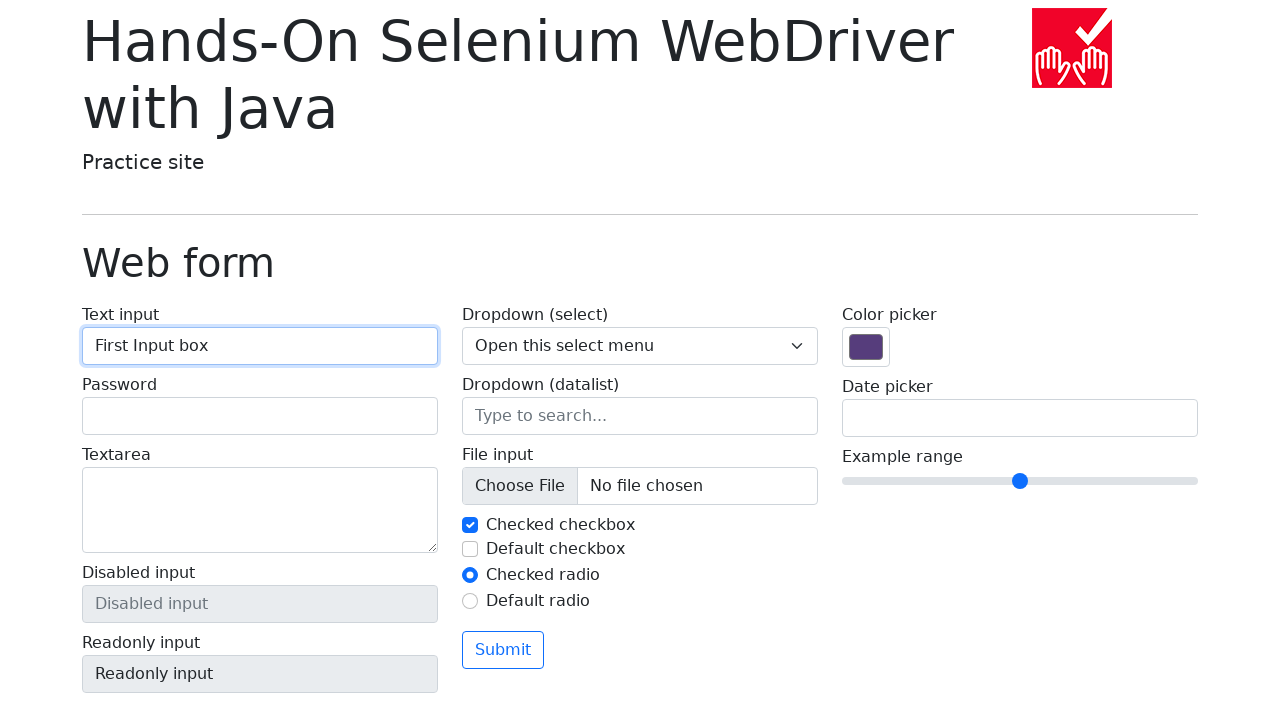

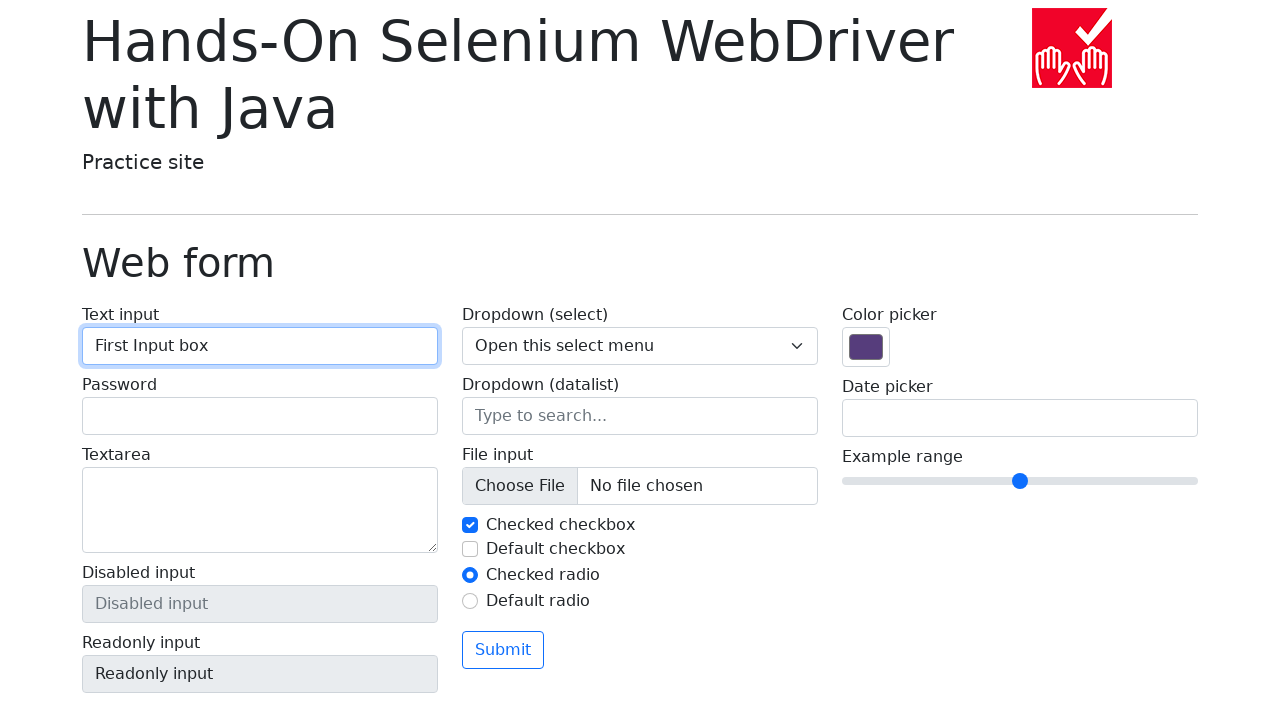